Tests the search functionality on Python.org by entering a search query, submitting it, and verifying that search results are displayed containing the search term.

Starting URL: https://www.python.org

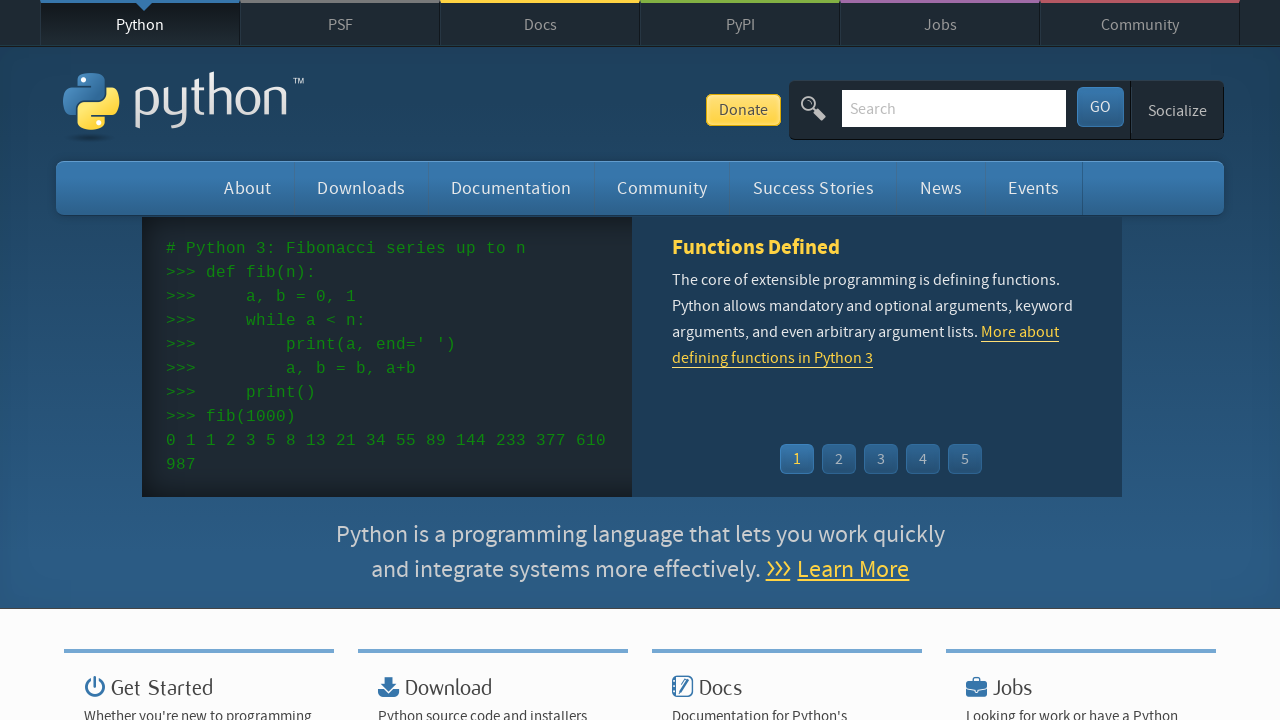

Search box element is present on Python.org
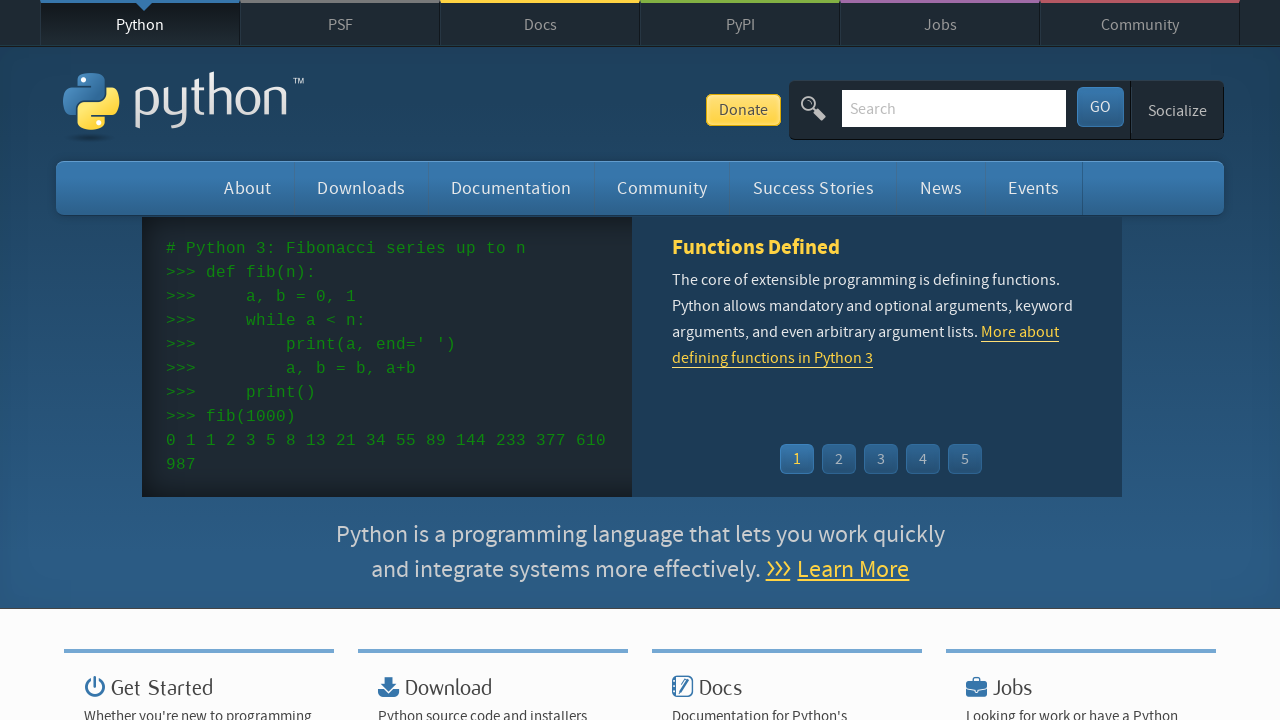

Filled search box with query 'Python' on input[name='q']
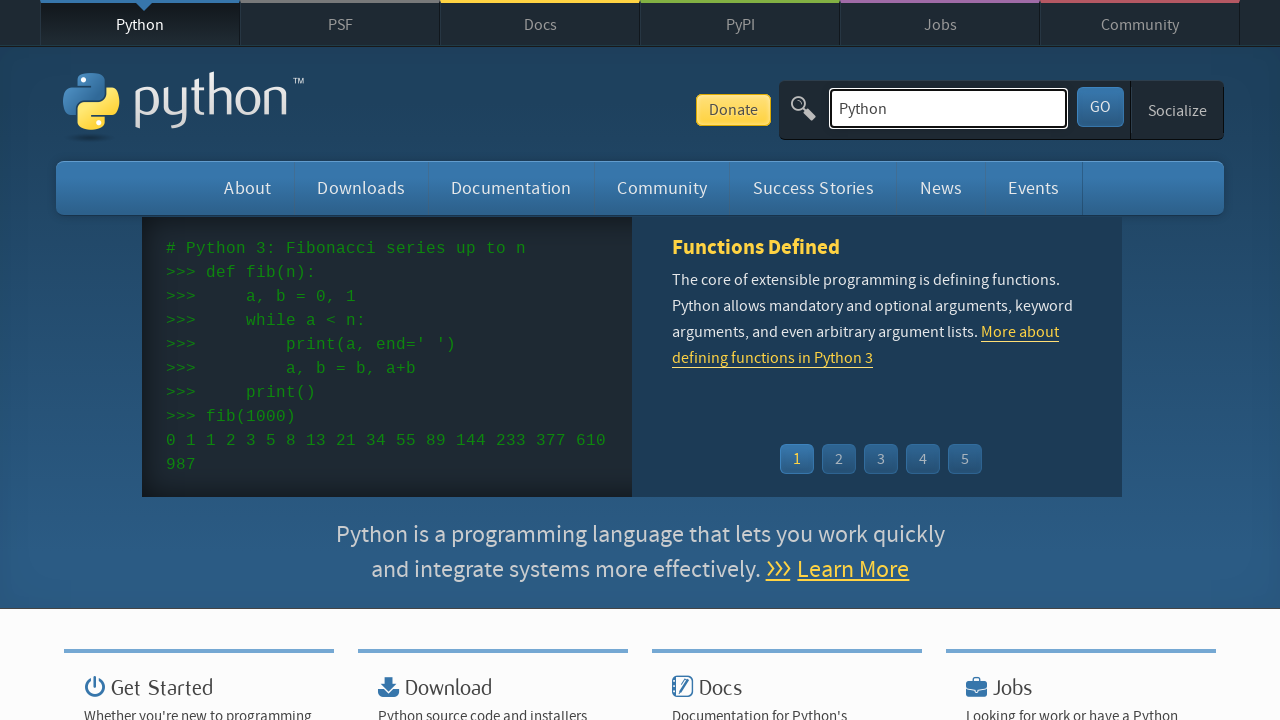

Submitted search query by pressing Enter on input[name='q']
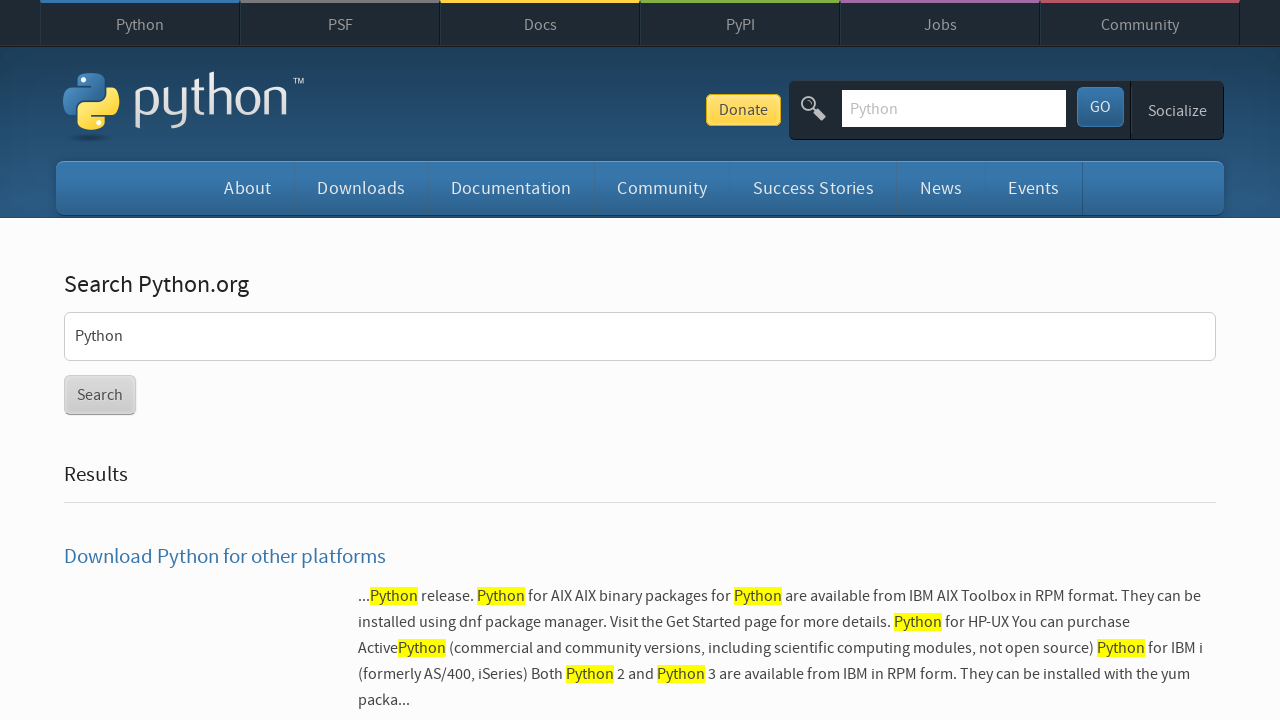

Search results page loaded with heading section
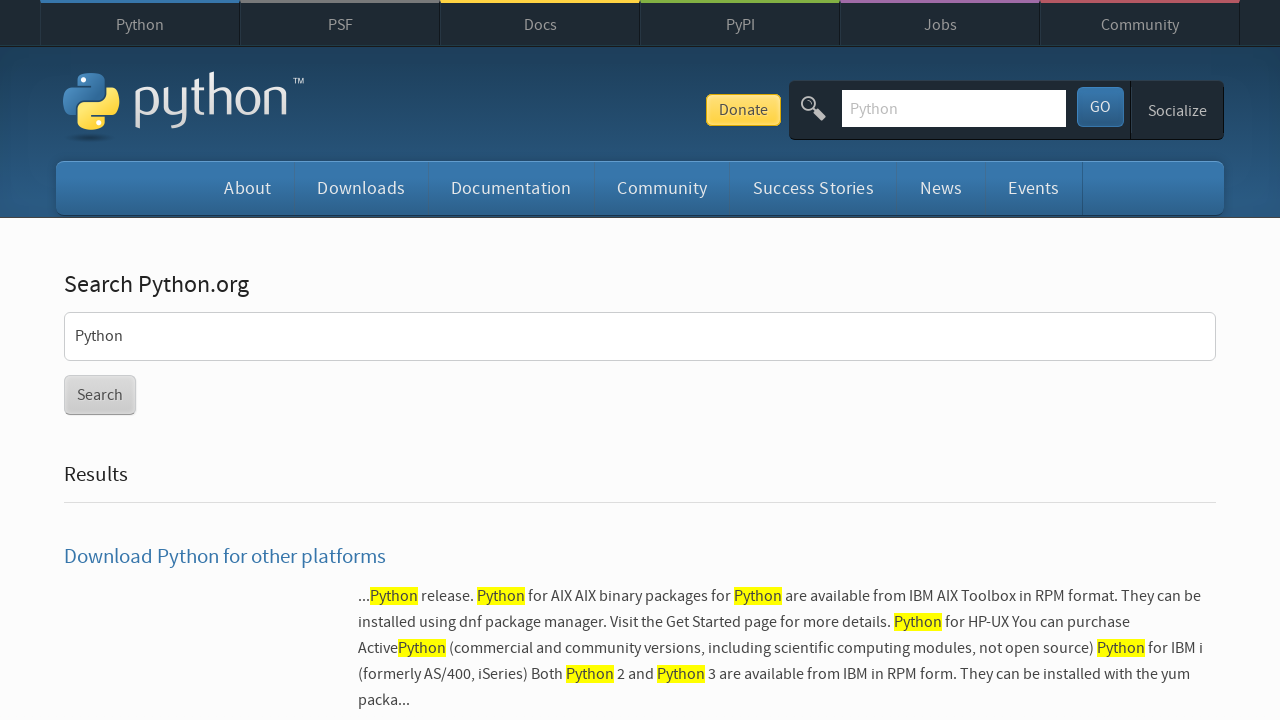

Search results list displayed containing items with search term
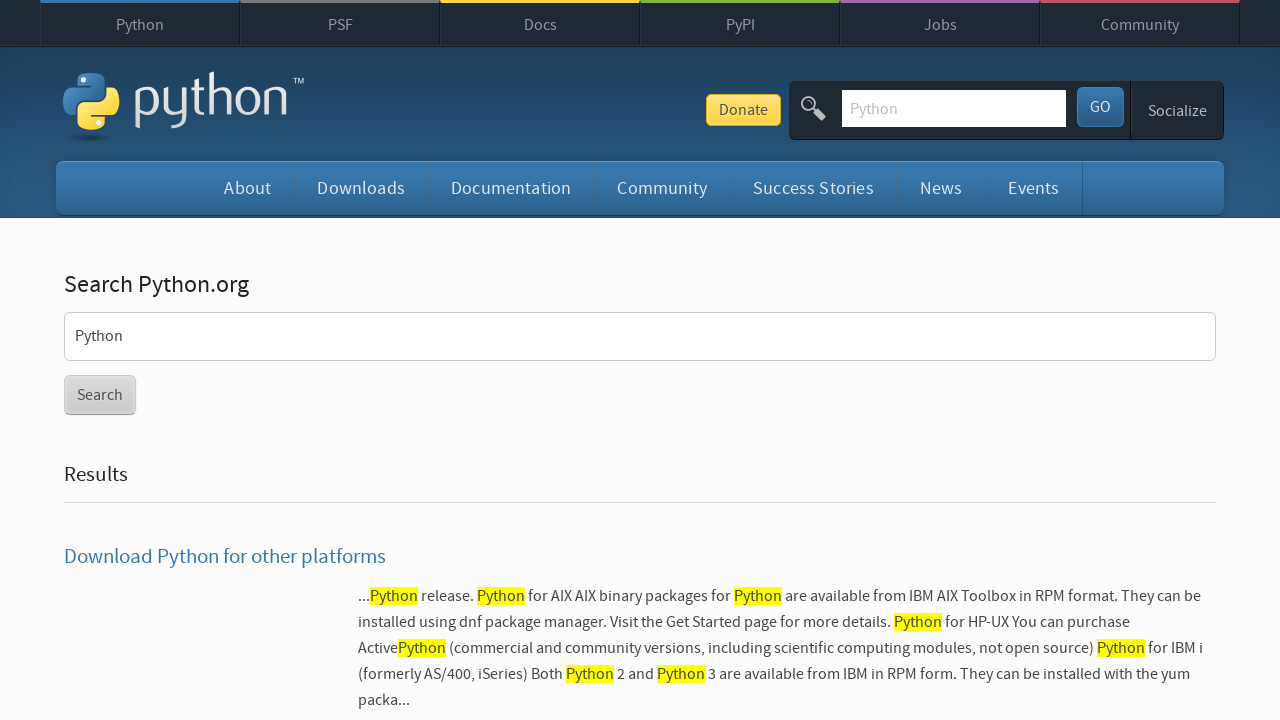

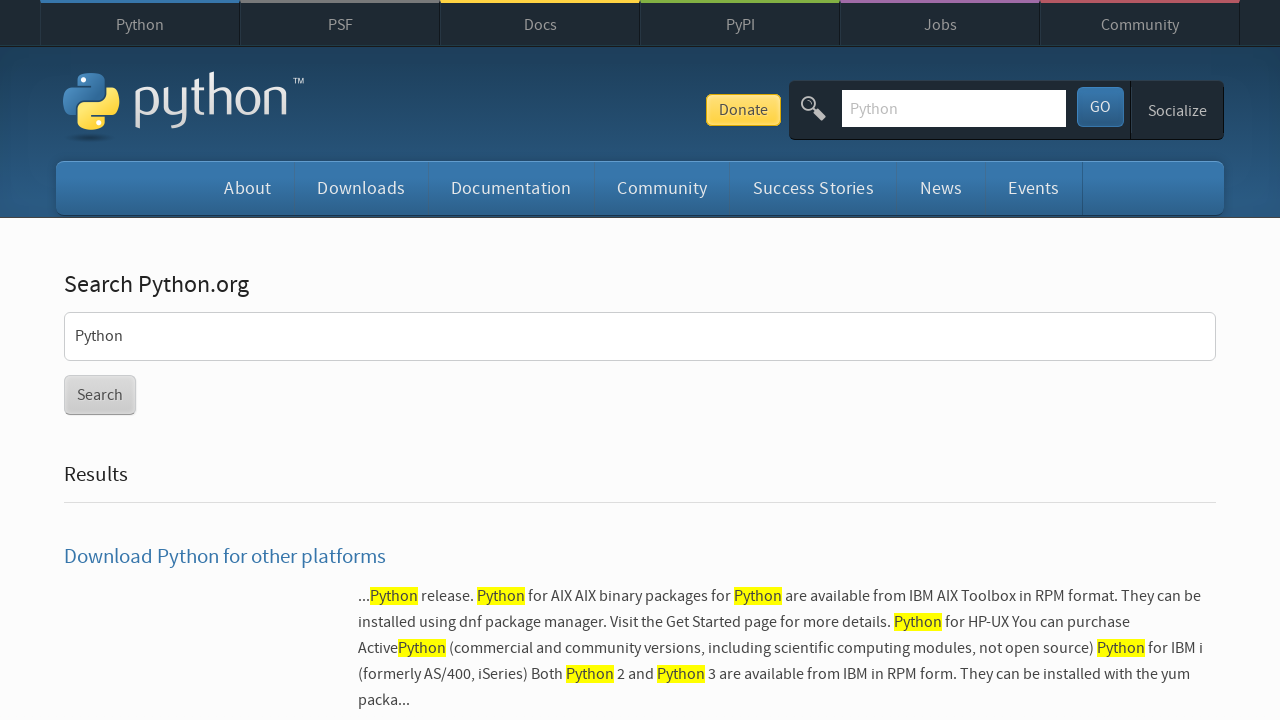